Navigates to MakeMyTrip website and clicks at a specific offset position to dismiss any popup that may appear

Starting URL: https://www.makemytrip.com

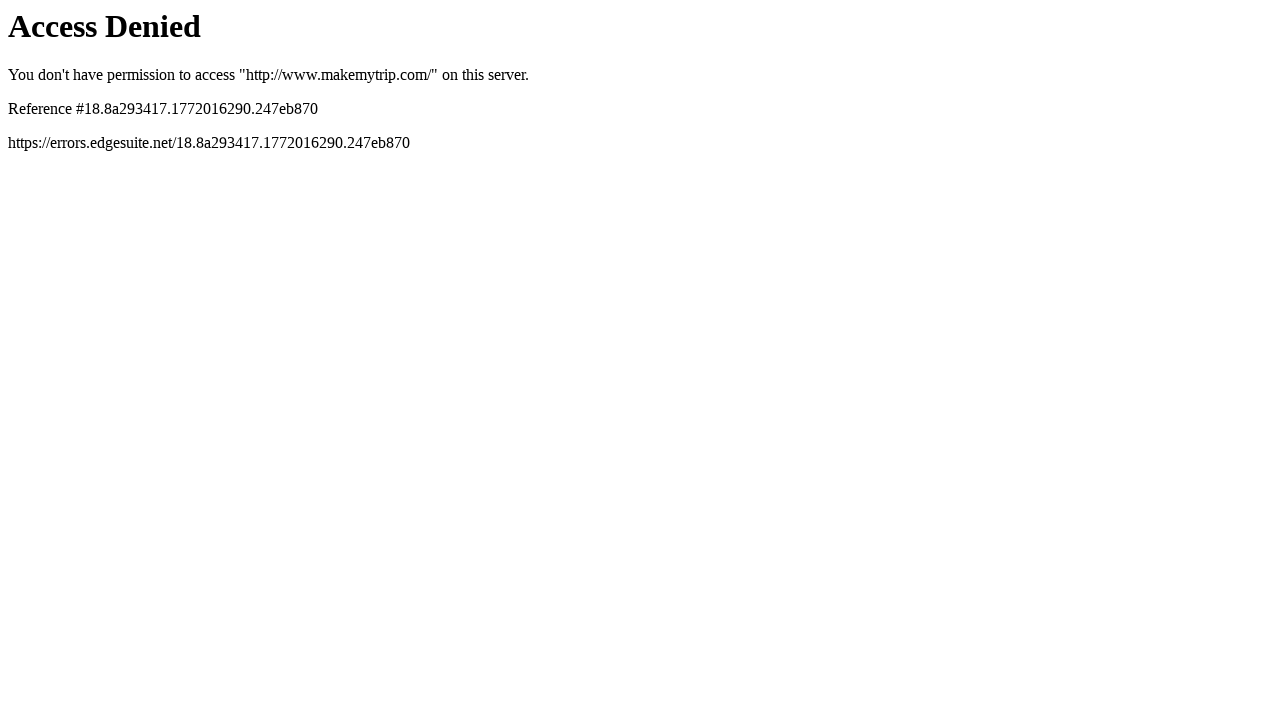

Navigated to MakeMyTrip website
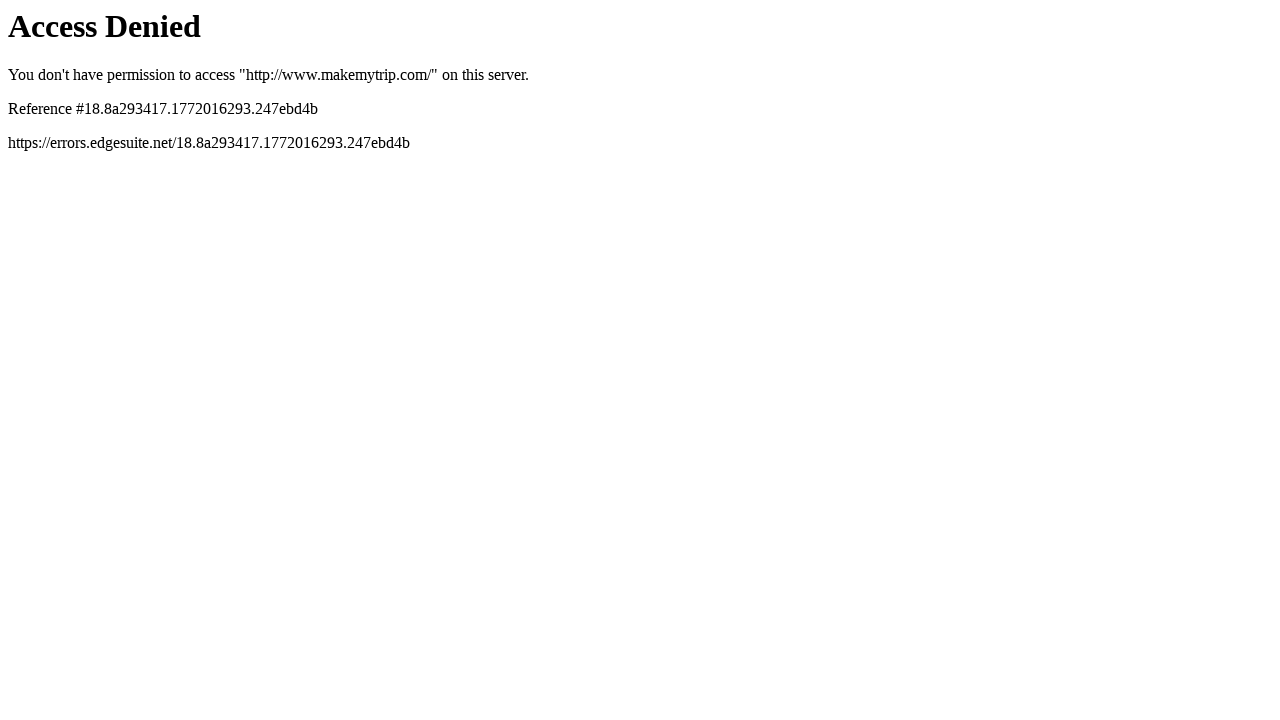

Clicked at offset position (10, 20) to dismiss popup at (10, 20)
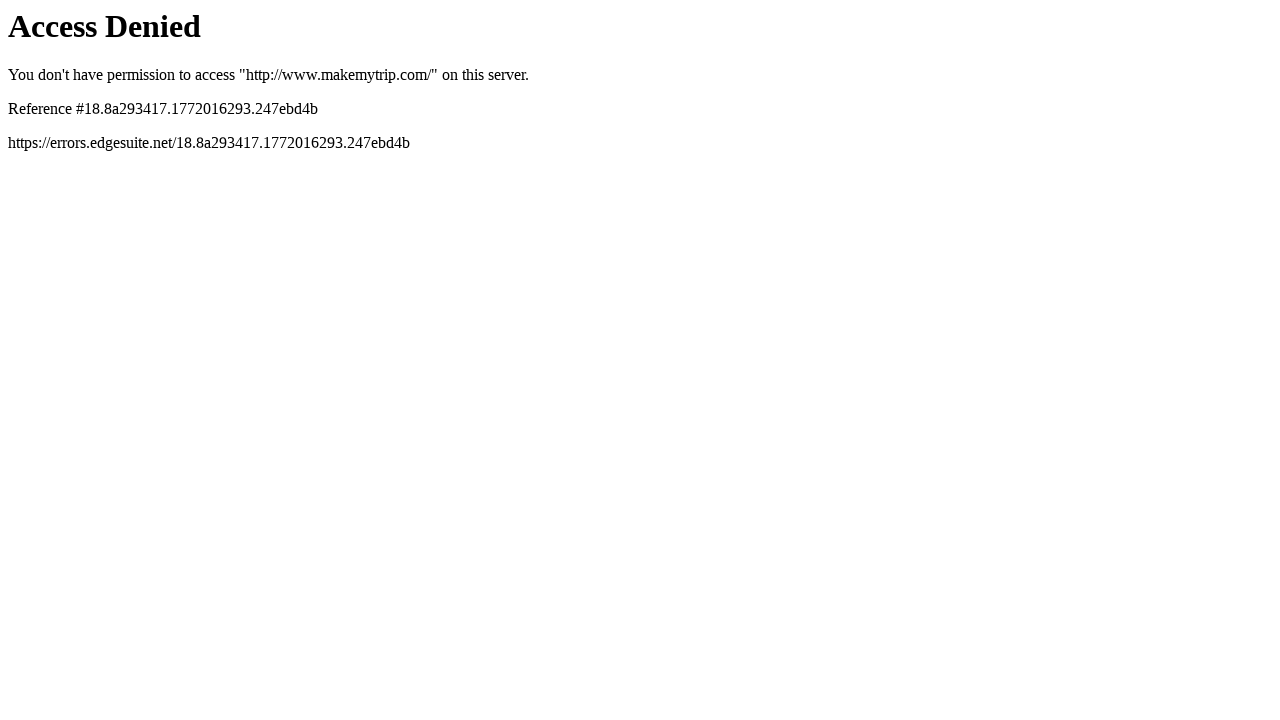

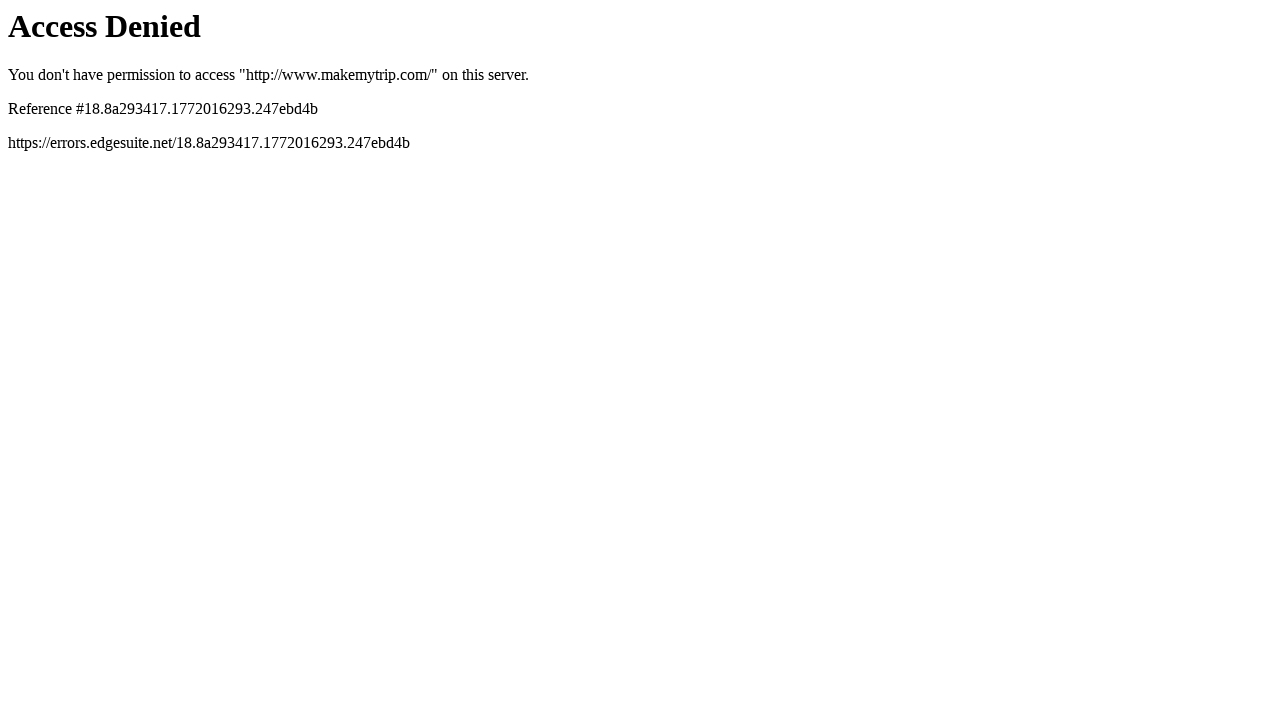